Tests dynamic element appearance by clicking a button, waiting for a paragraph to appear, and verifying the element is displayed with correct text prefix.

Starting URL: https://testeroprogramowania.github.io/selenium/wait2.html

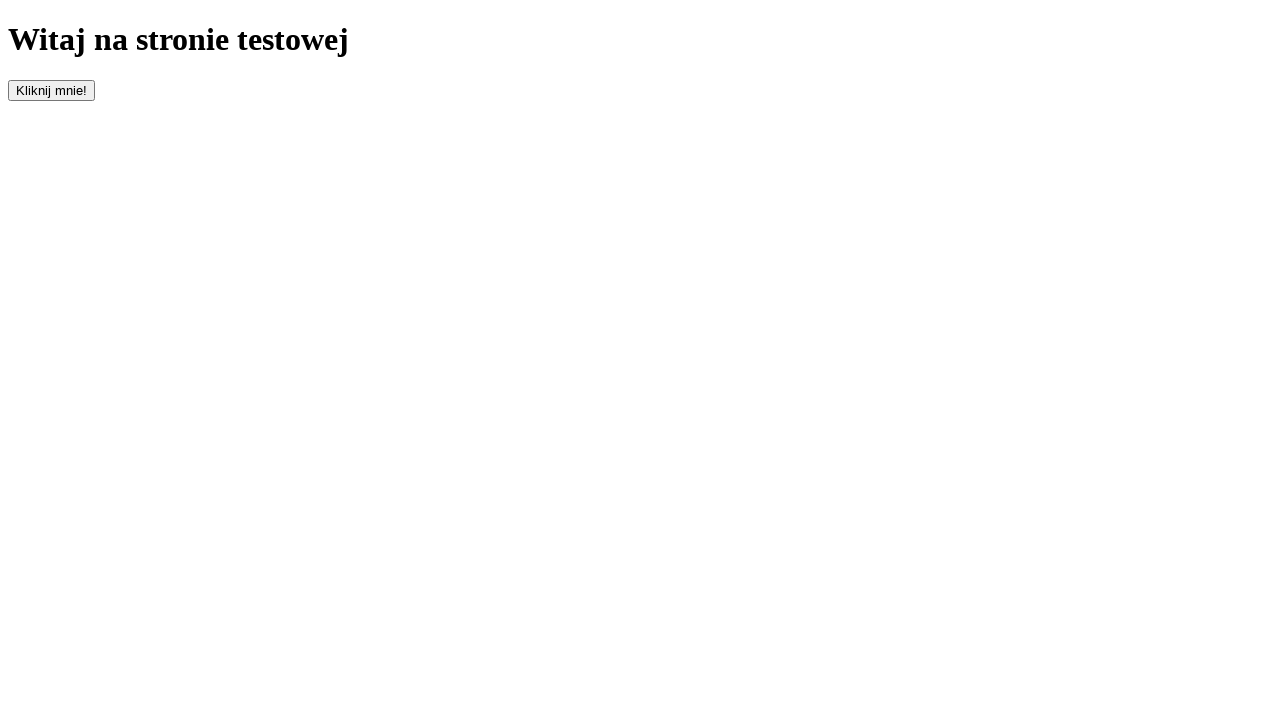

Clicked button to trigger dynamic element appearance at (52, 90) on #clickOnMe
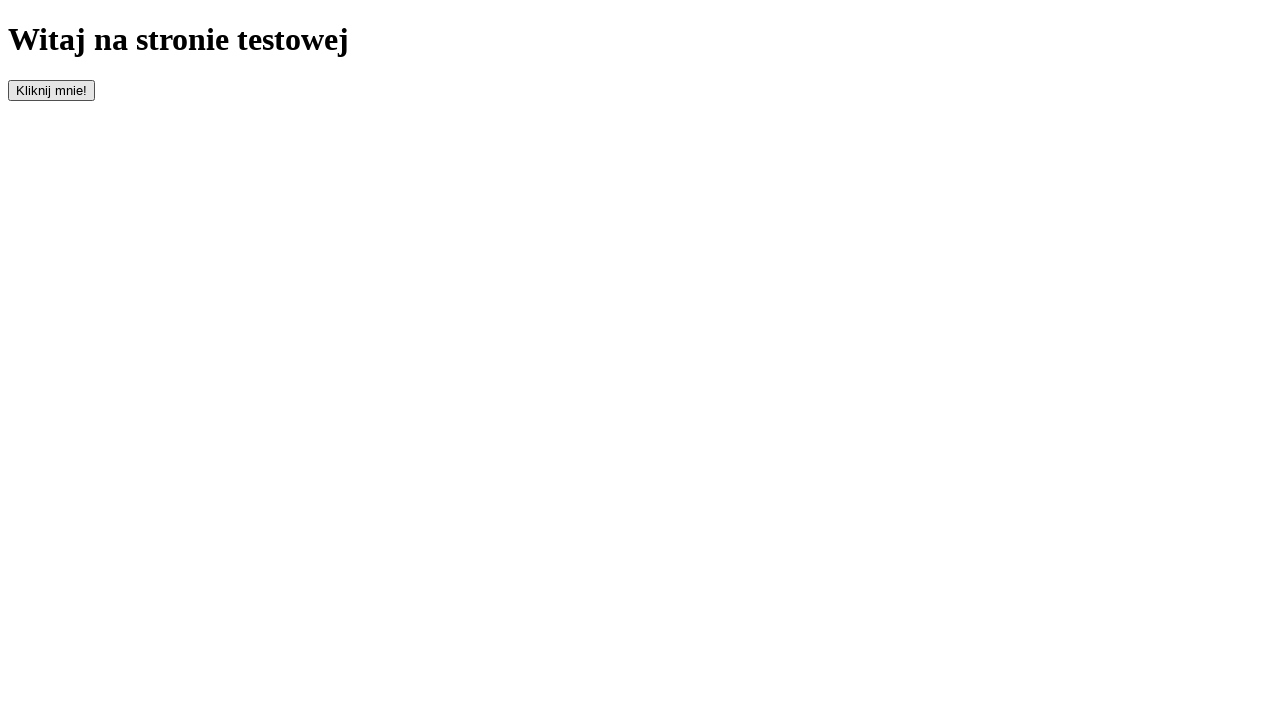

Waited for paragraph element to appear
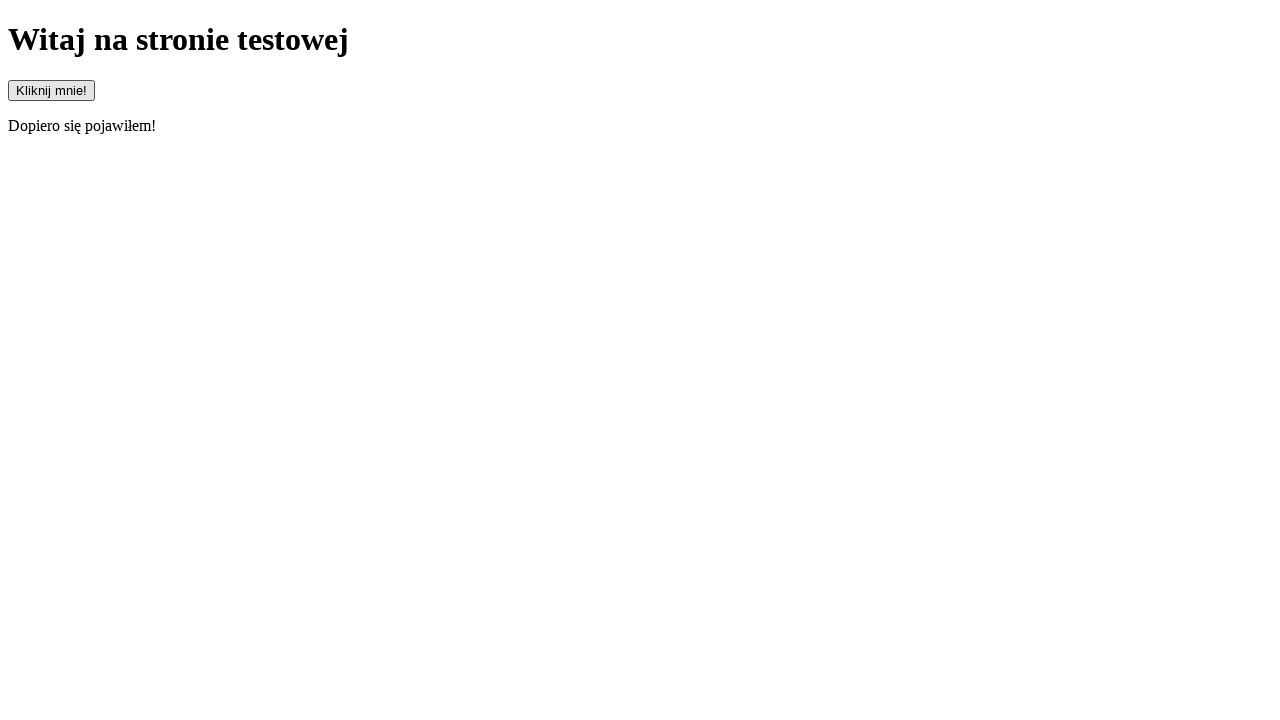

Located paragraph element
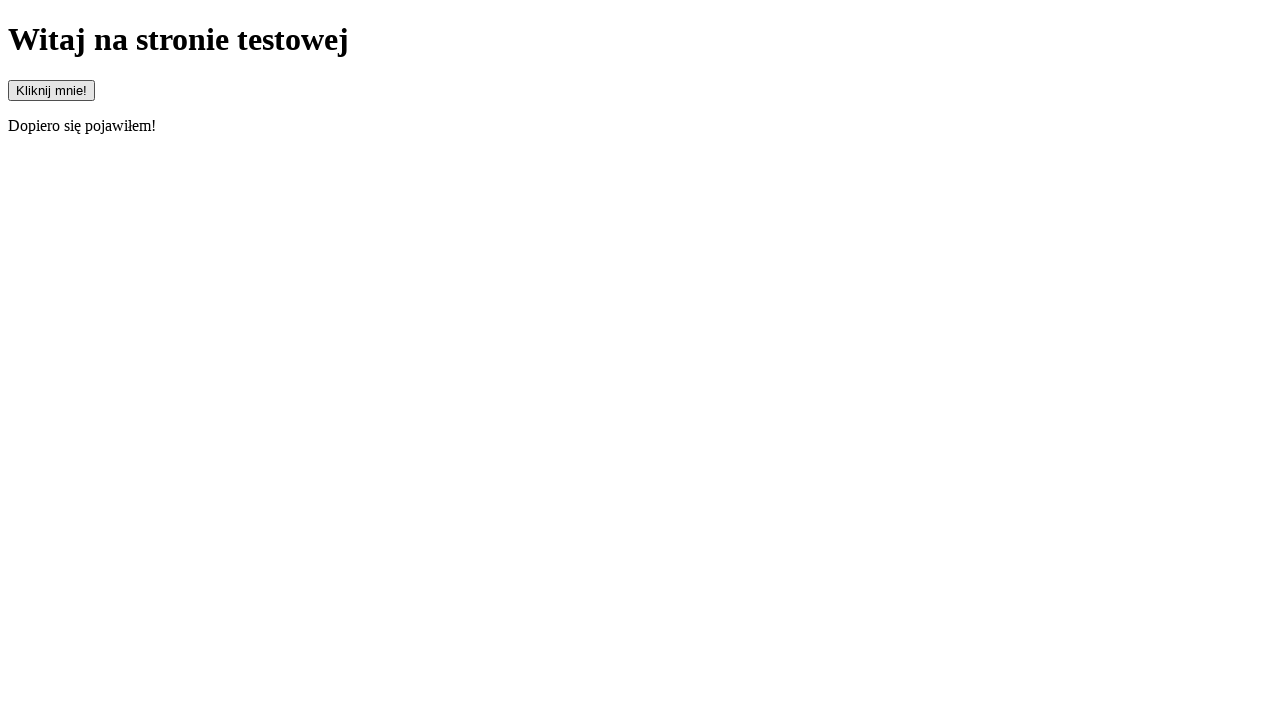

Verified paragraph element is visible
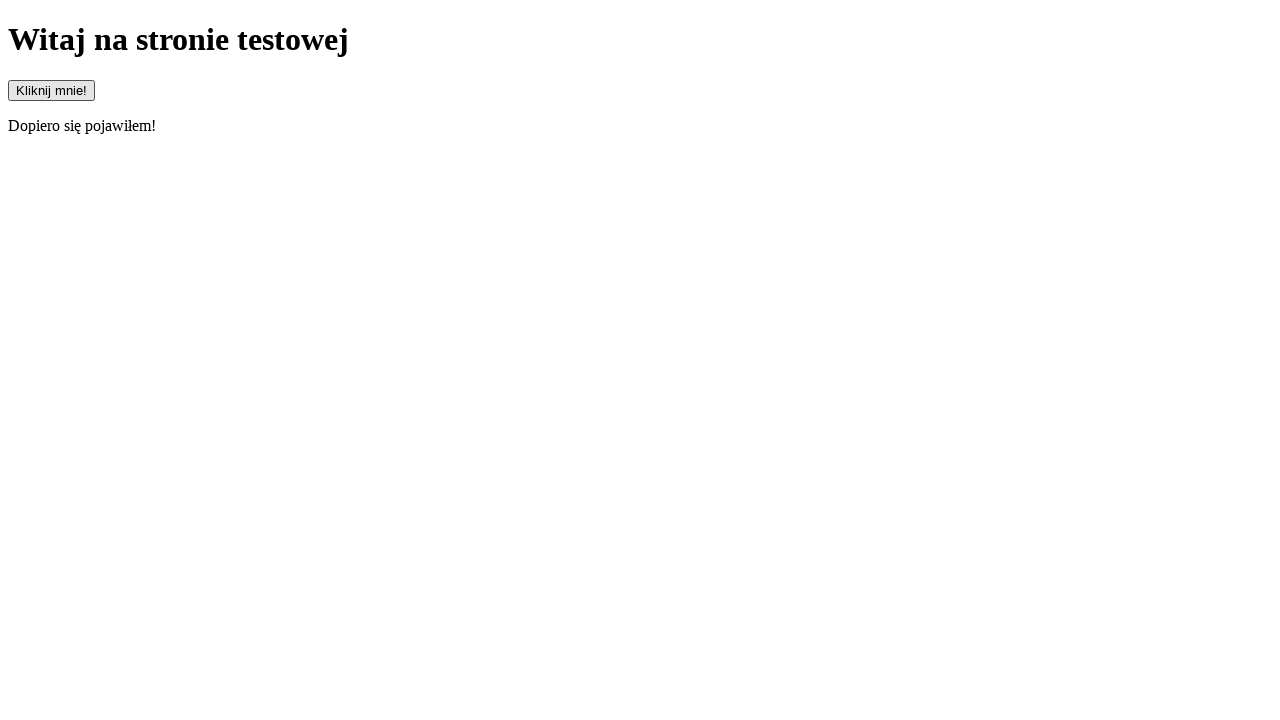

Retrieved paragraph text content
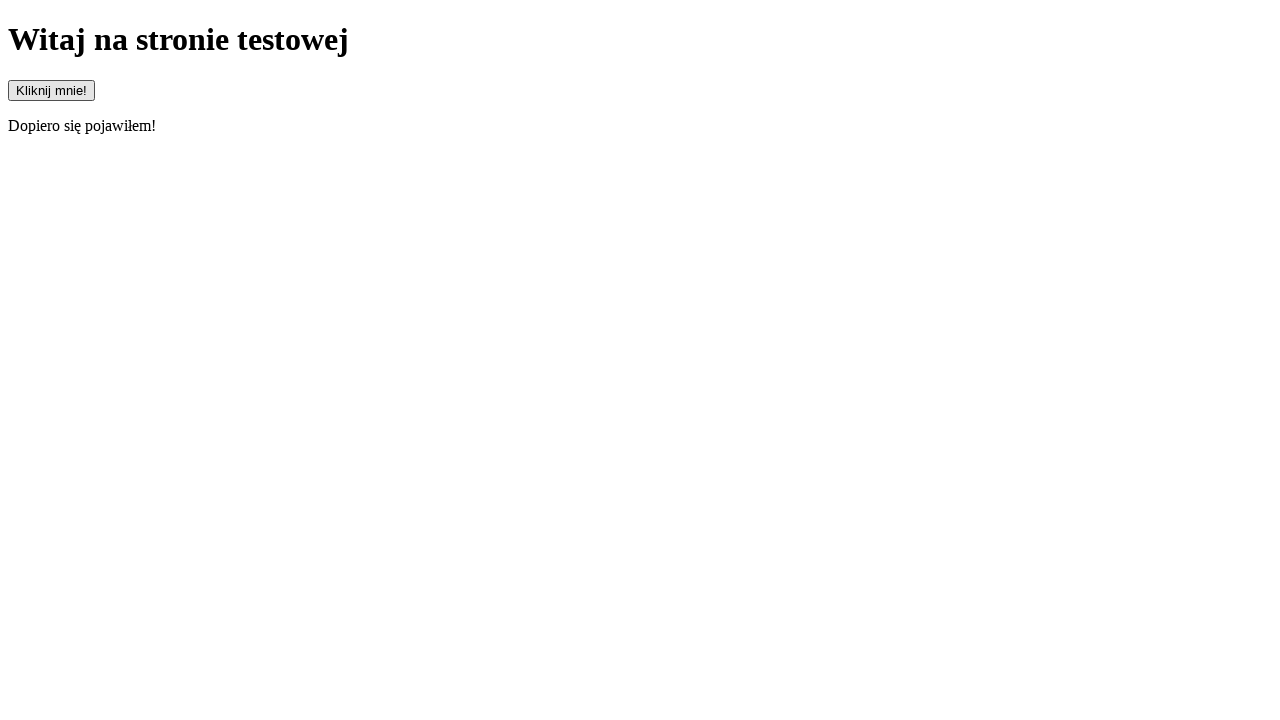

Verified paragraph text starts with 'Dopiero'
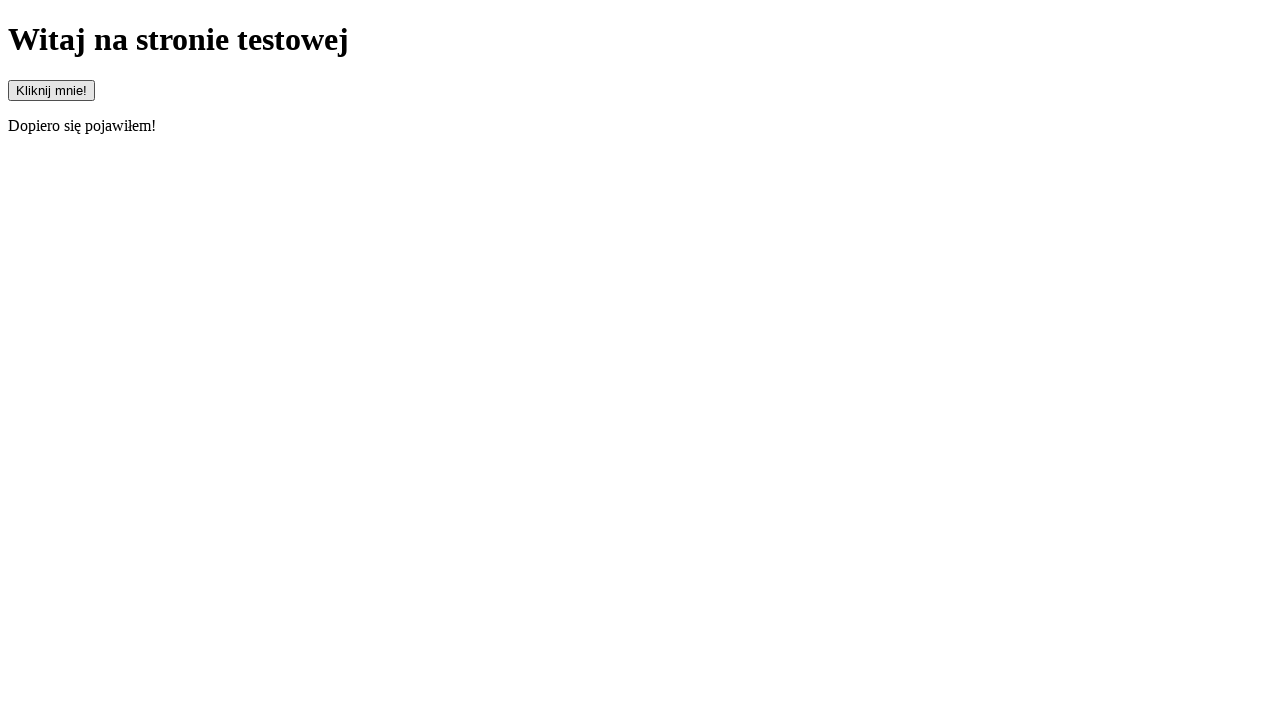

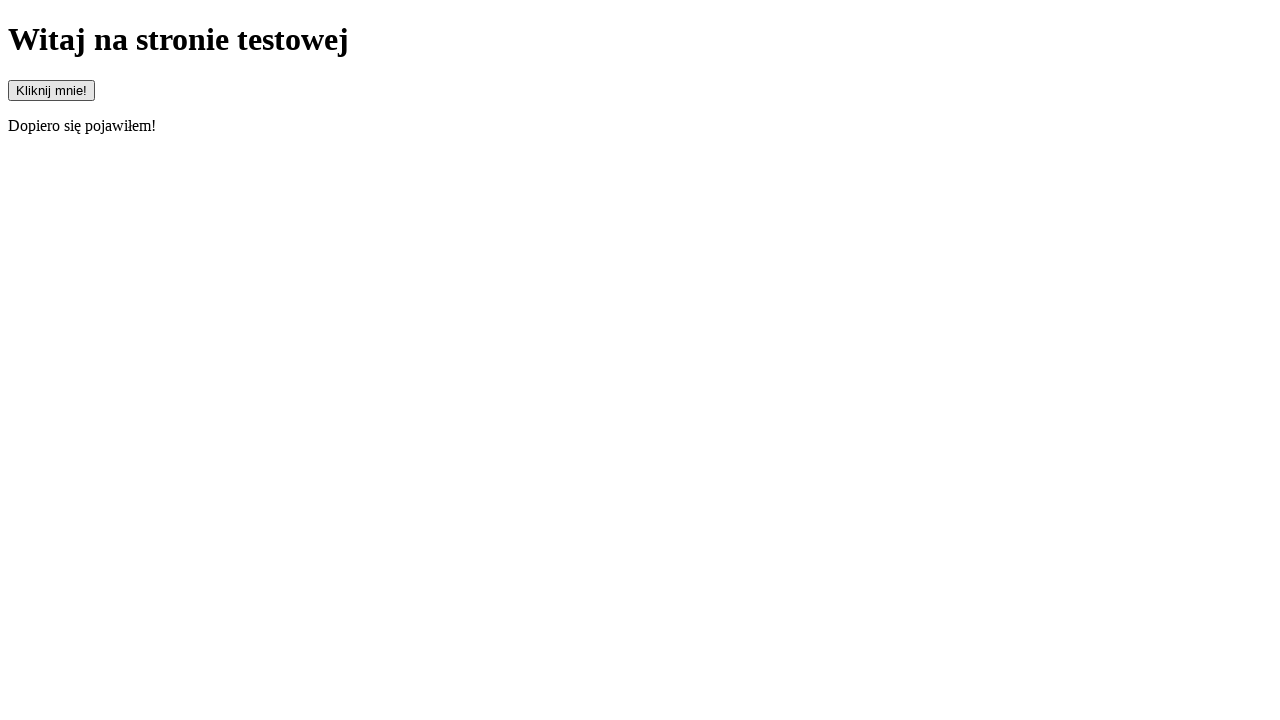